Tests mouse release action after performing a click-and-hold and move operation

Starting URL: https://crossbrowsertesting.github.io/drag-and-drop

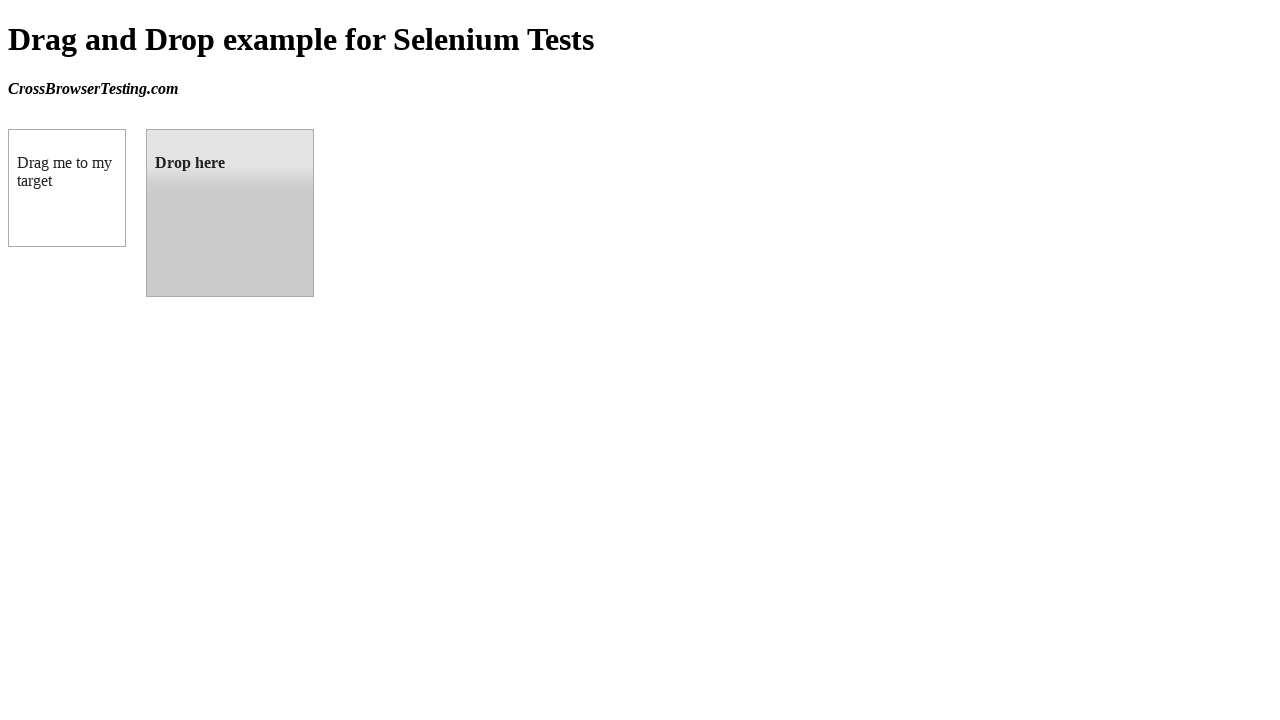

Located source element 'box A' with id draggable
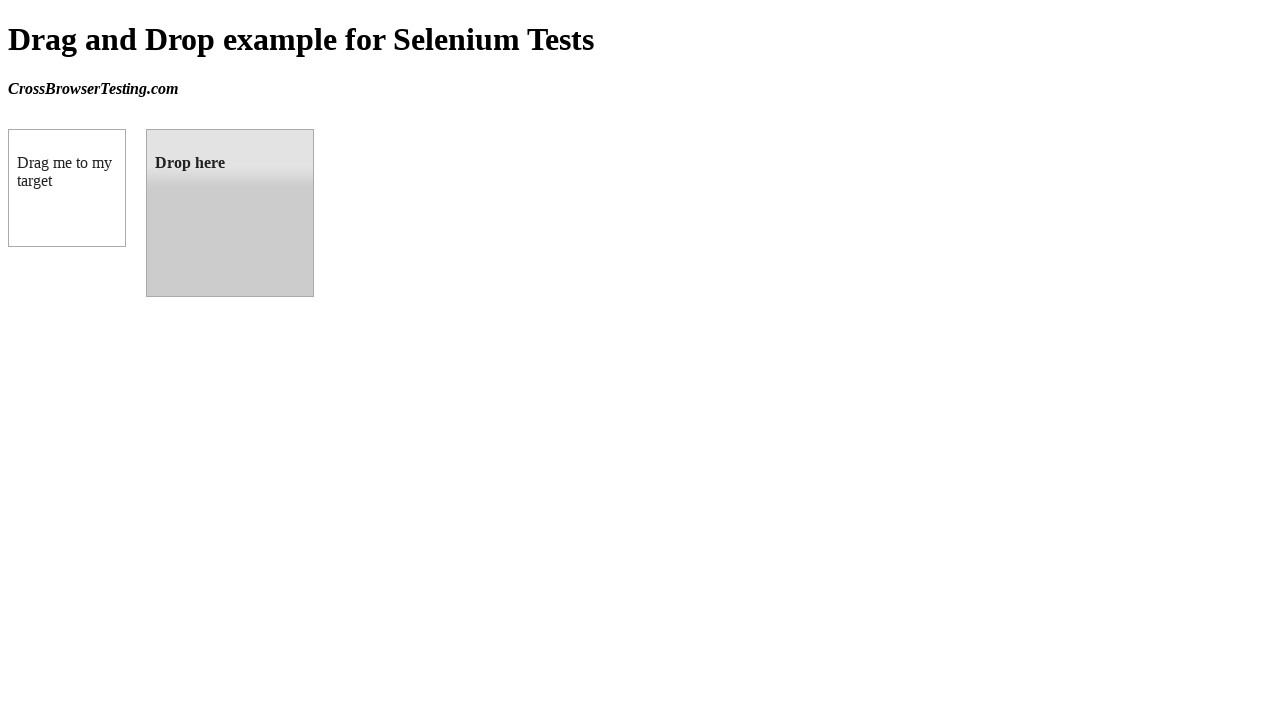

Located target element 'box B' with id droppable
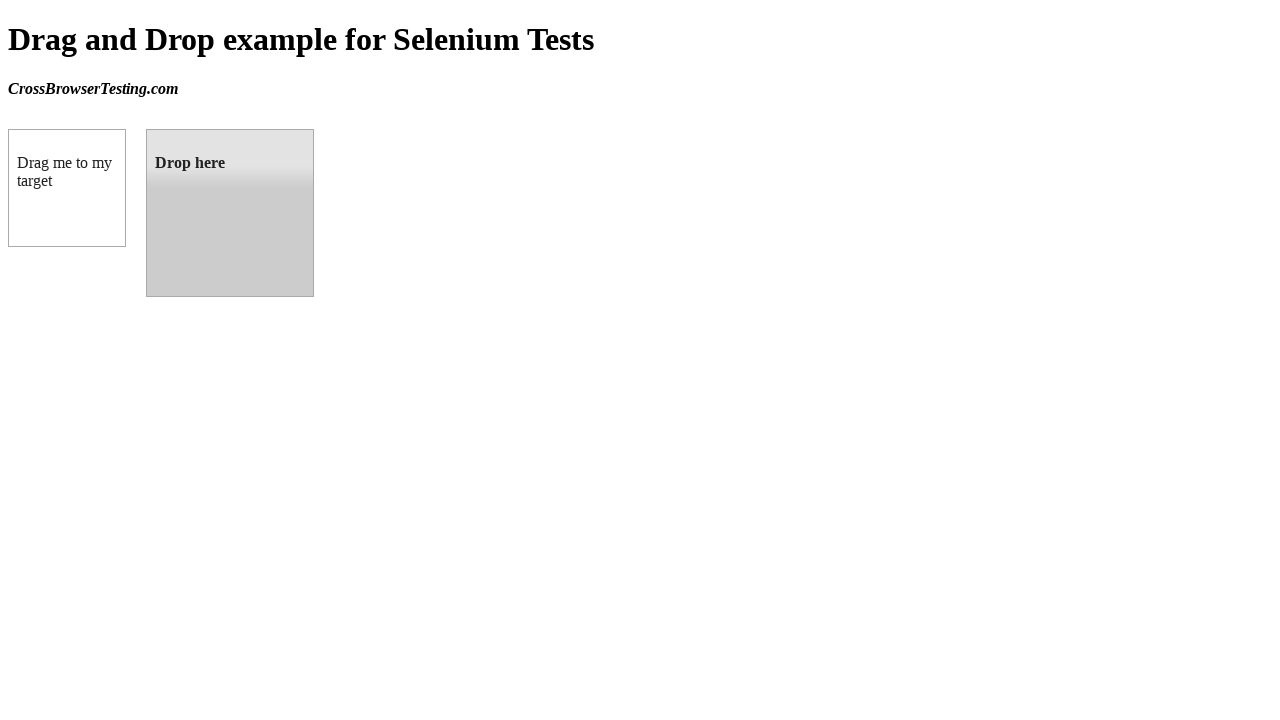

Retrieved bounding box for source element
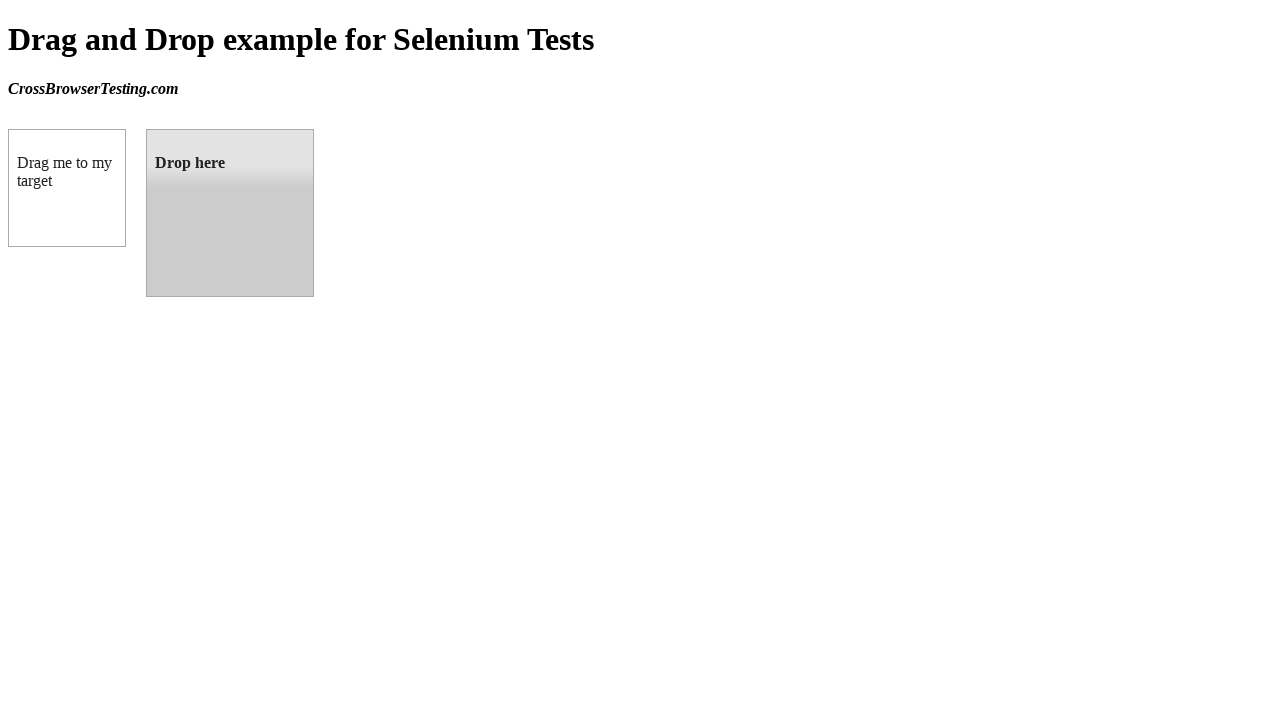

Retrieved bounding box for target element
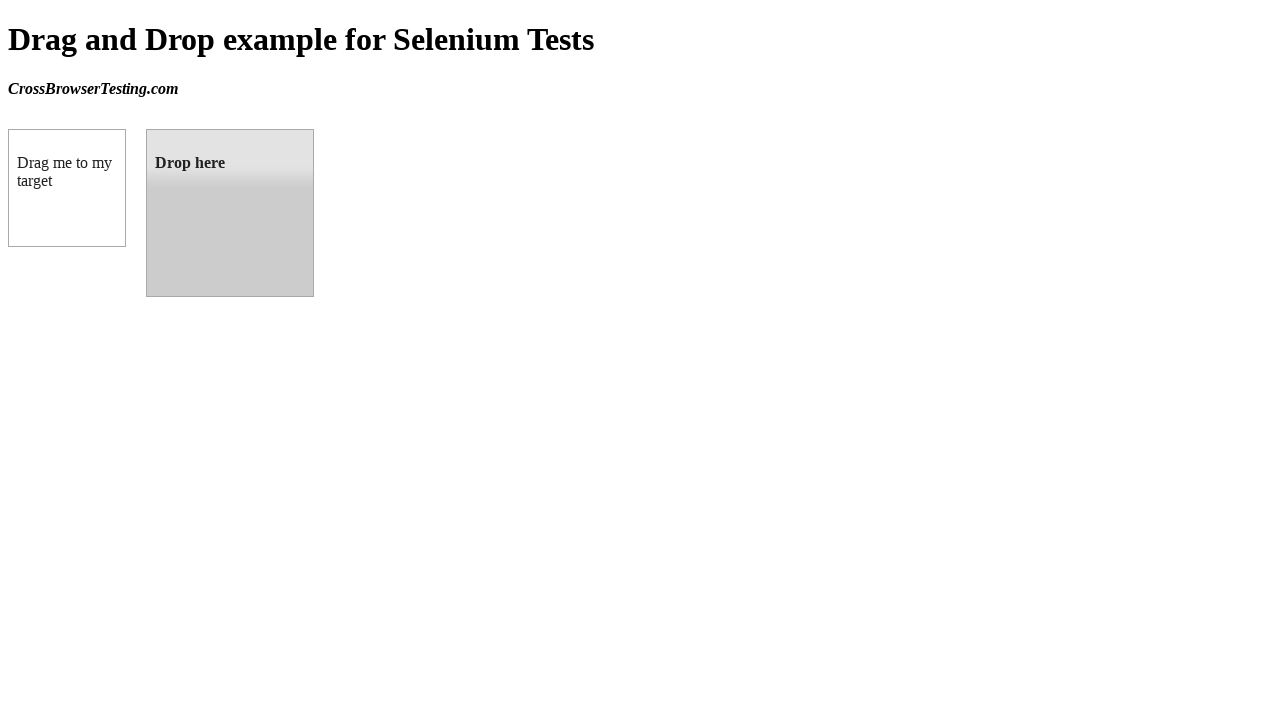

Moved mouse to center of source element at (67, 188)
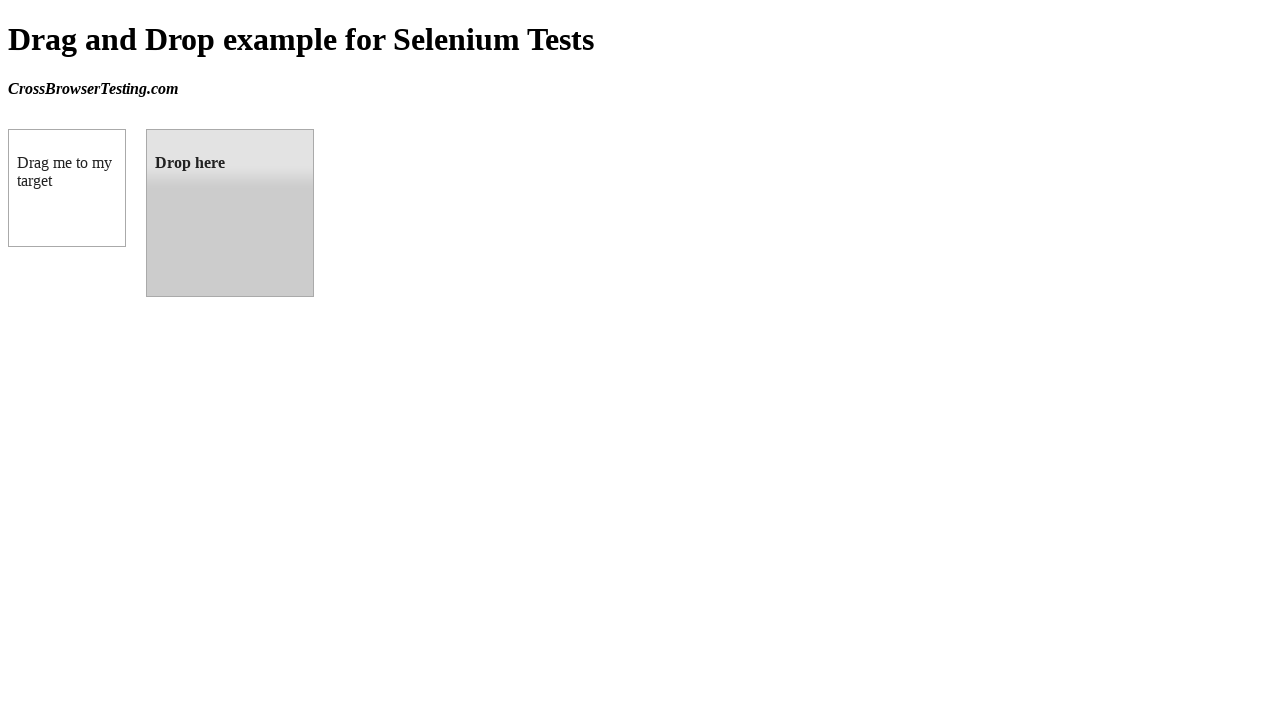

Pressed mouse button down to initiate click-and-hold at (67, 188)
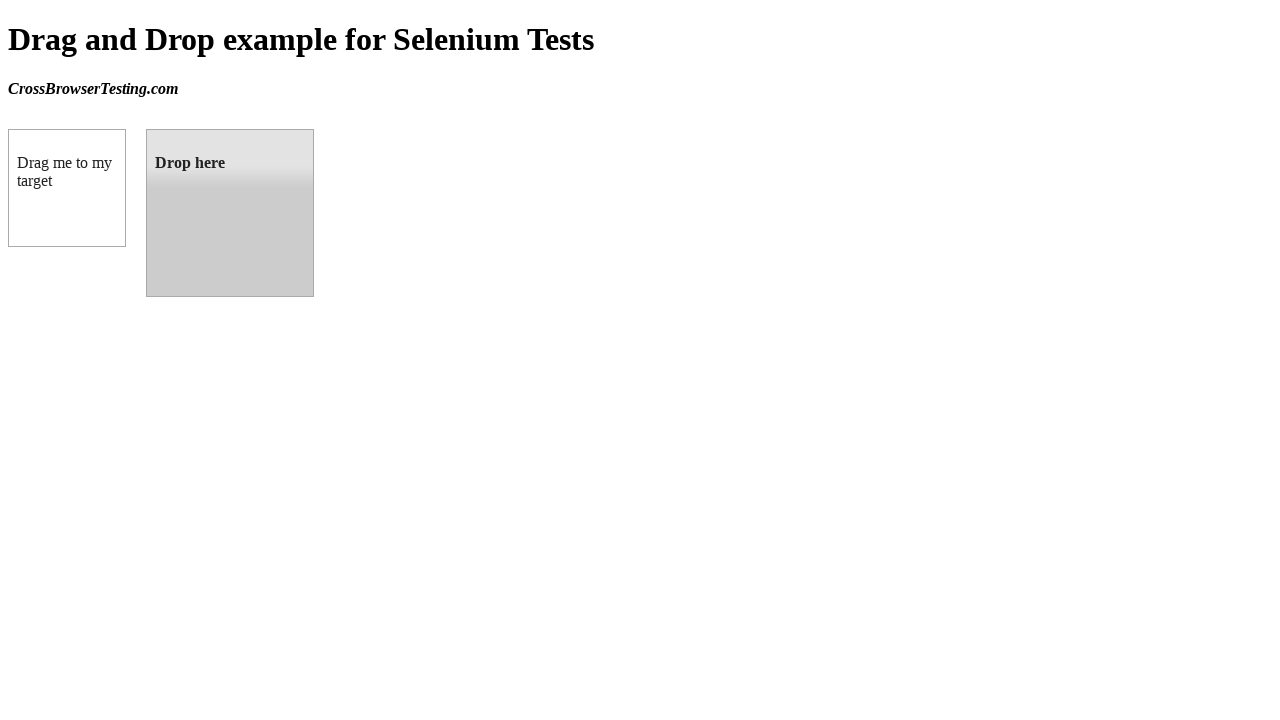

Moved mouse to center of target element while holding button at (230, 213)
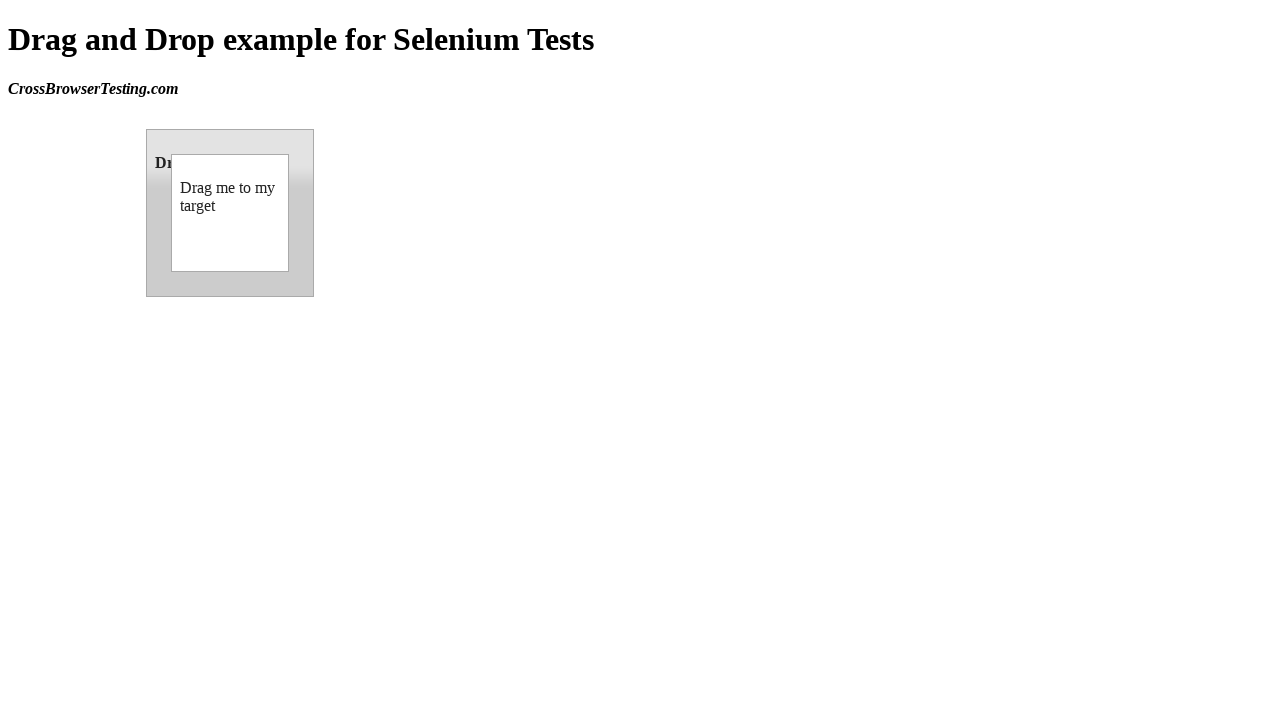

Released mouse button to complete drag-and-drop operation at (230, 213)
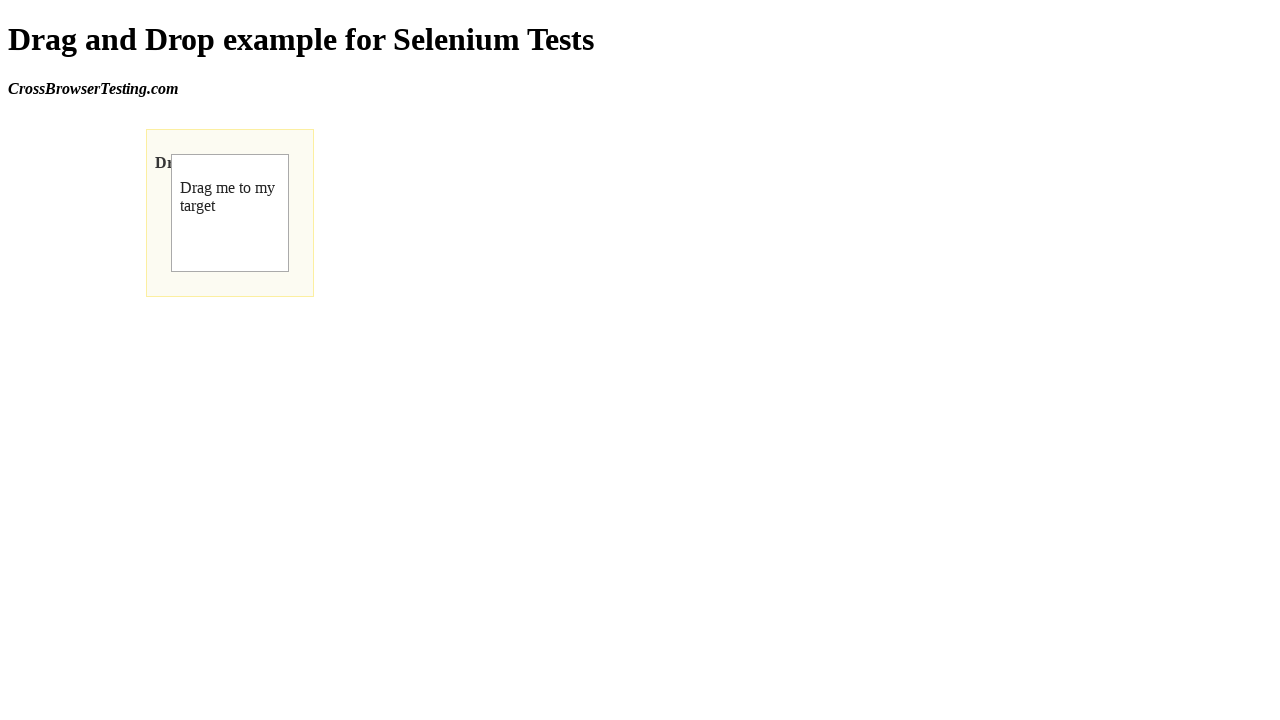

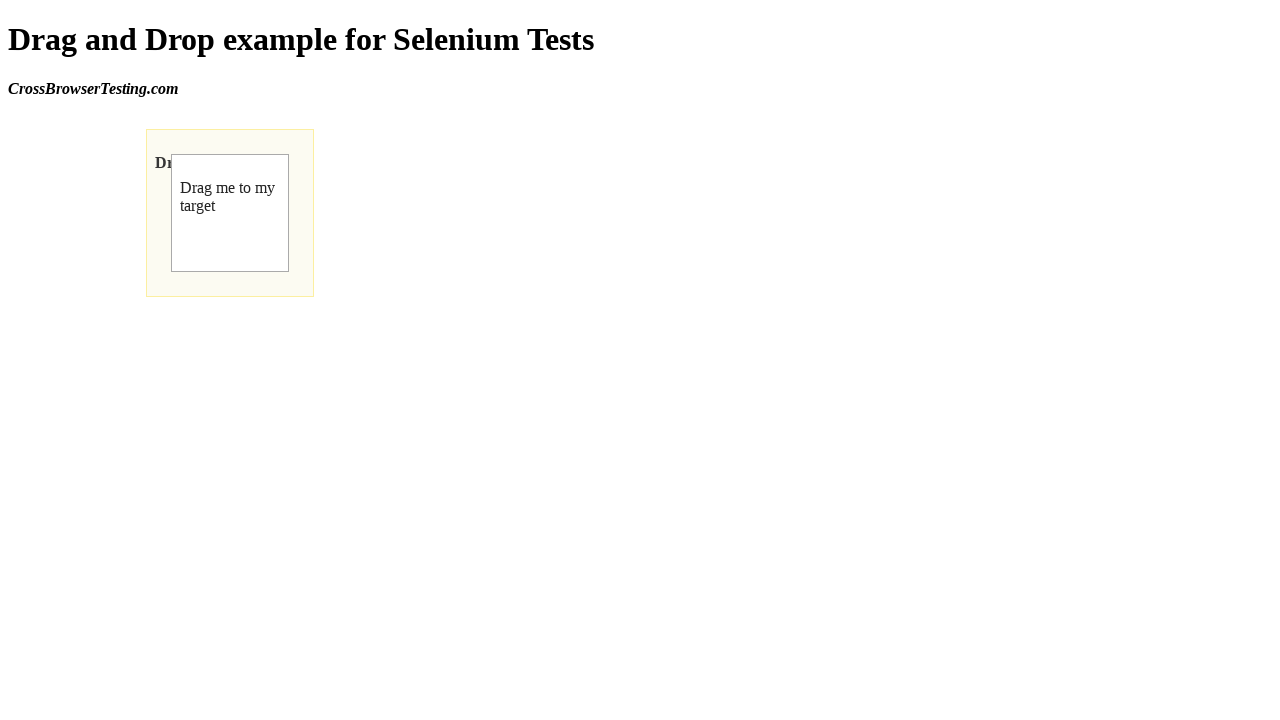